Tests that only filled fields are displayed in output when some fields are left empty

Starting URL: https://demoqa.com/elements

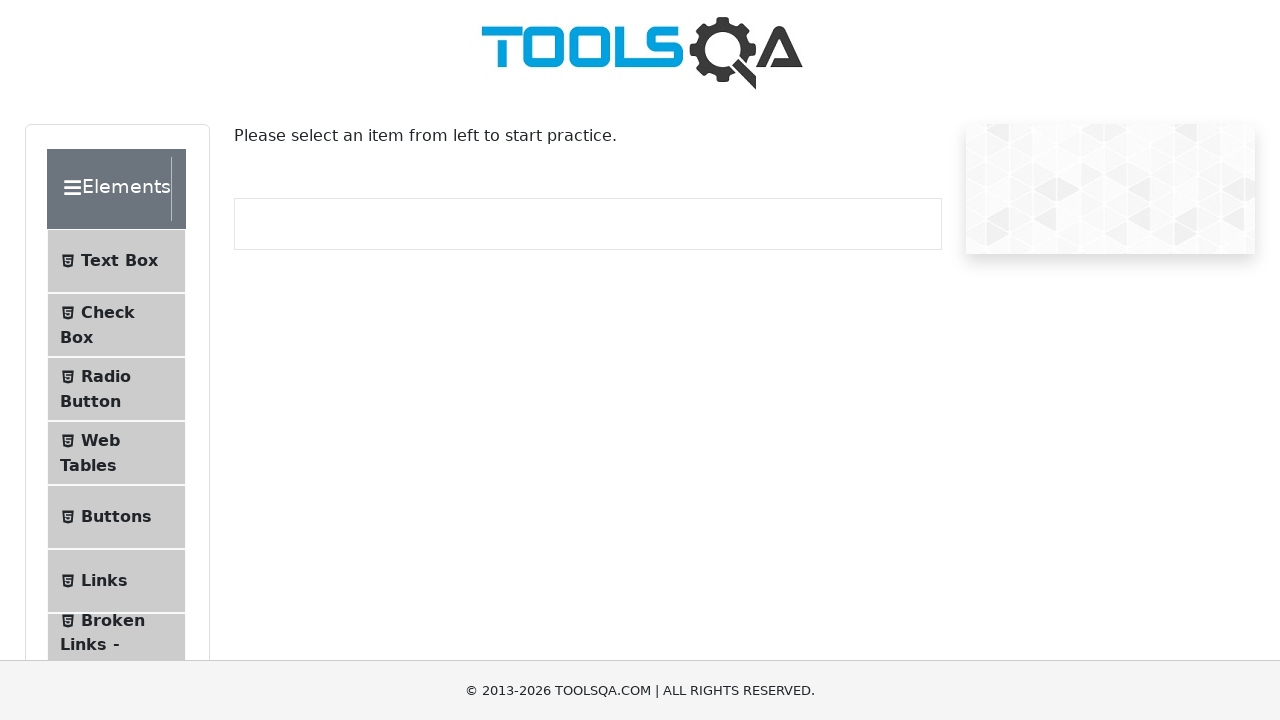

Clicked on Text Box menu item at (116, 261) on #item-0
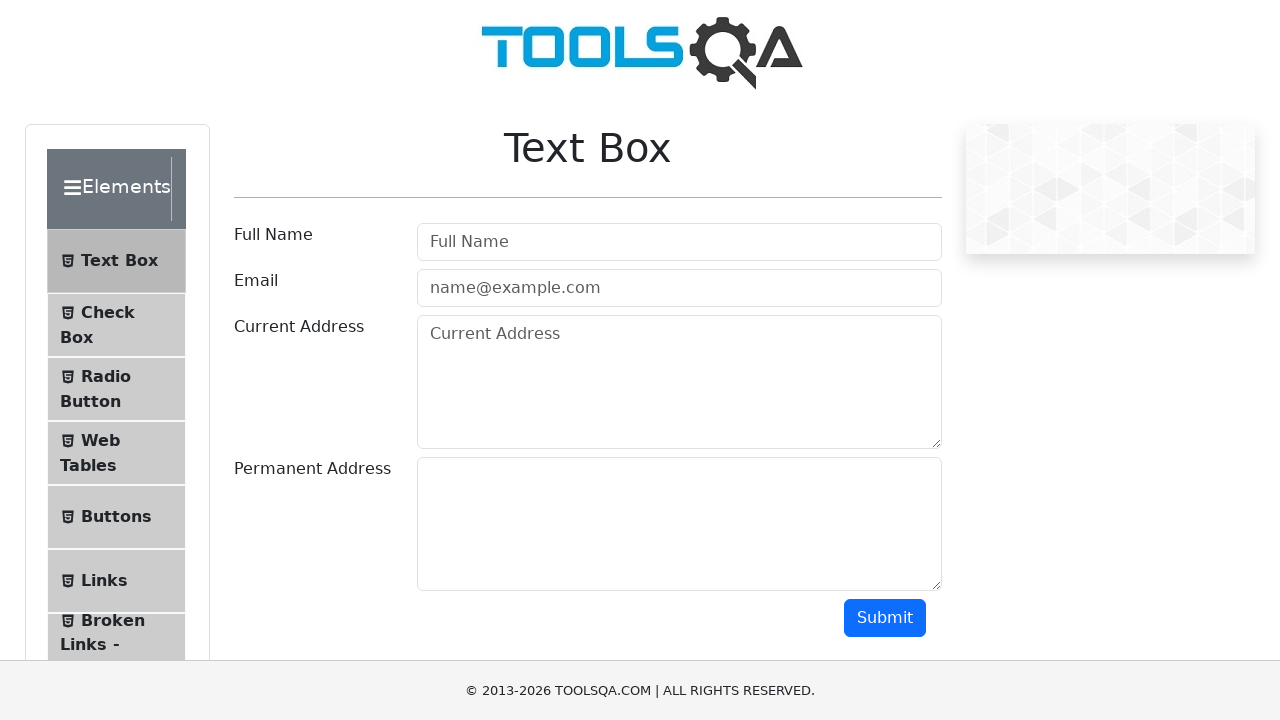

Filled current address field with 'test address' on #currentAddress
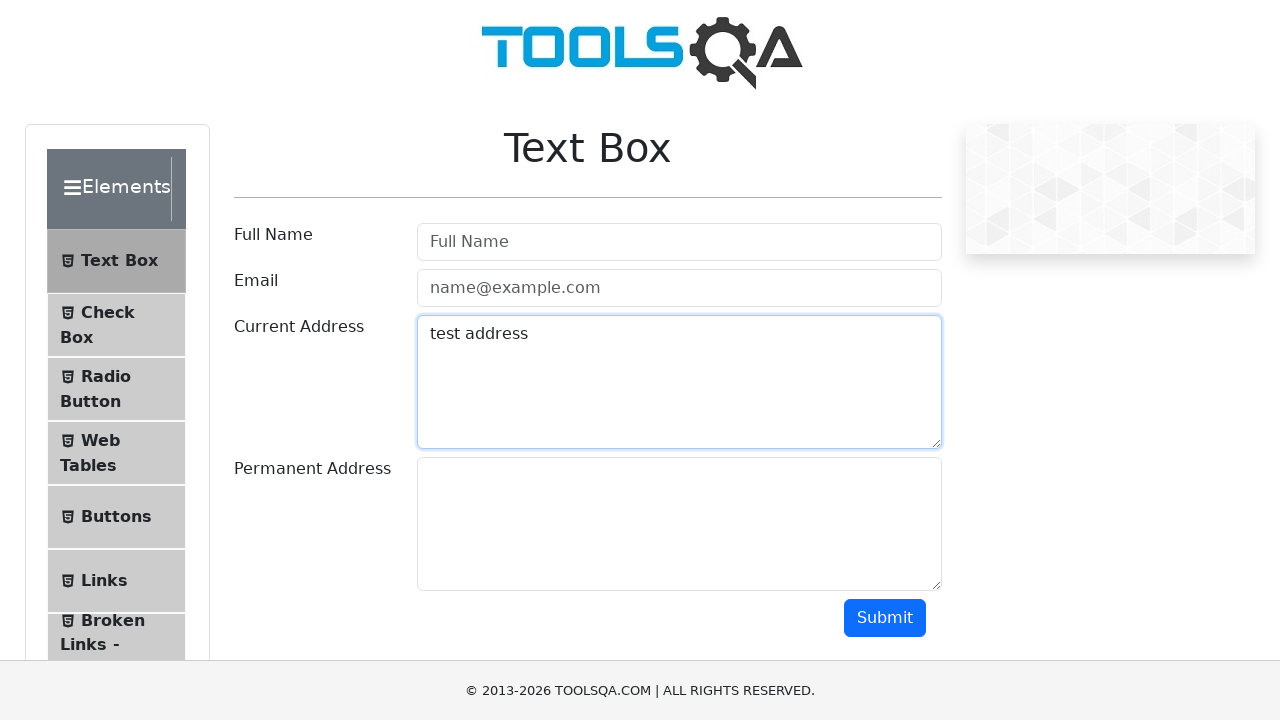

Filled permanent address field with 'test address that is permanent' on #permanentAddress
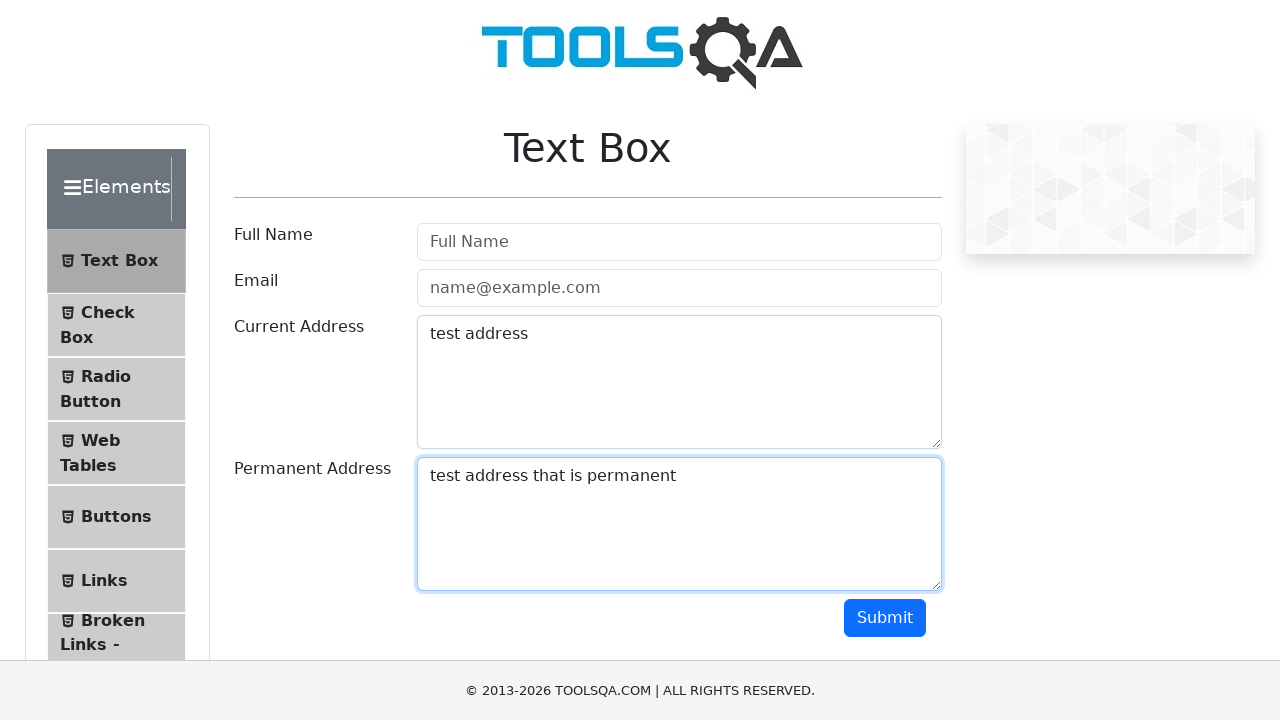

Clicked submit button to submit form at (885, 618) on #submit
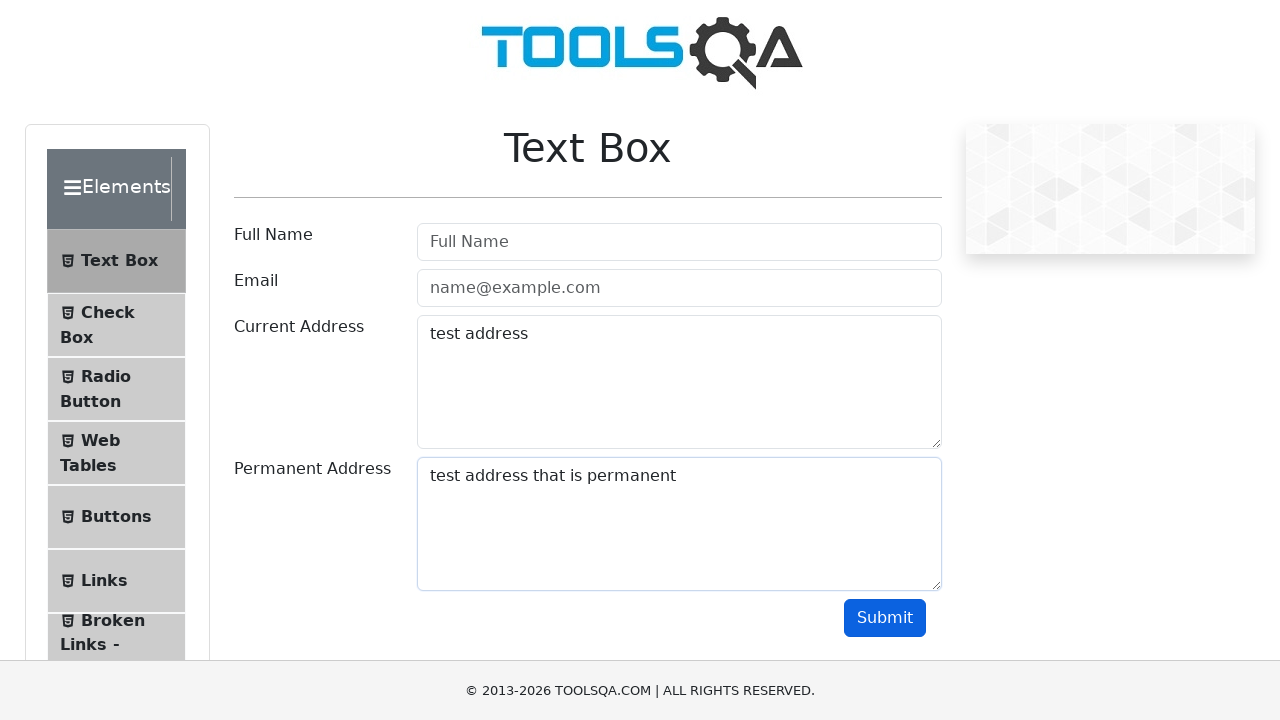

Waited 1 second for form submission to complete
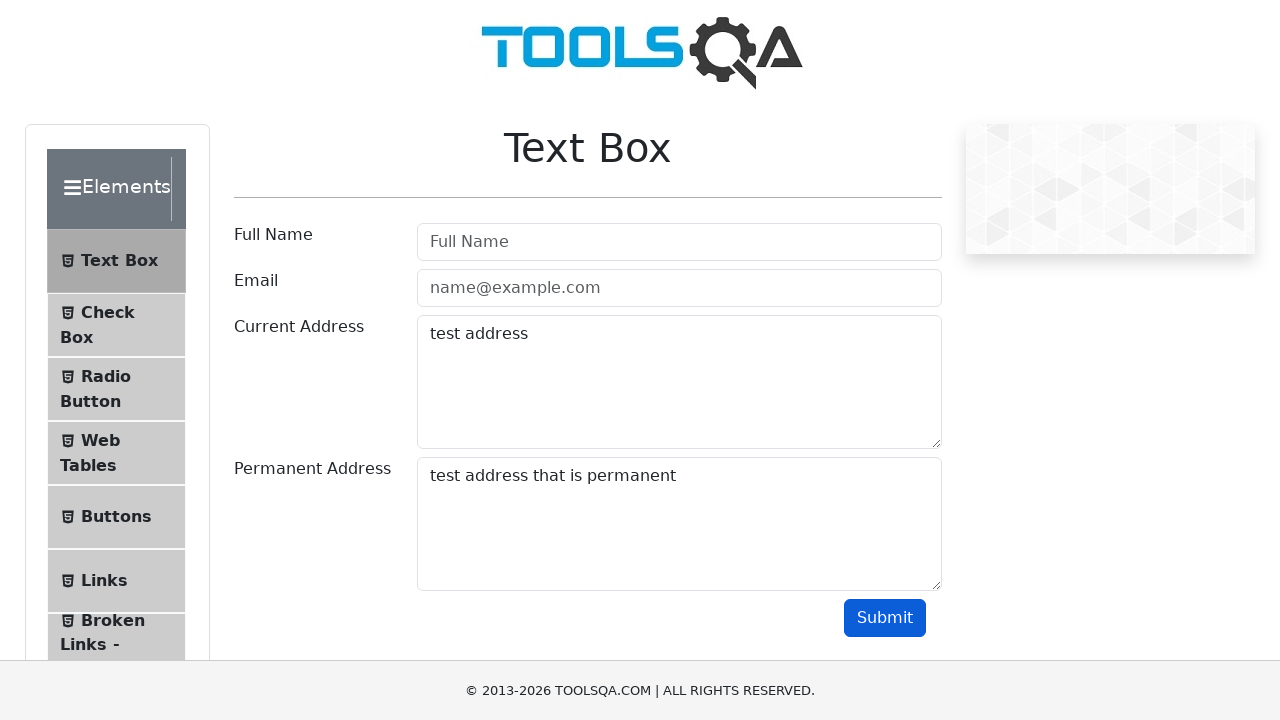

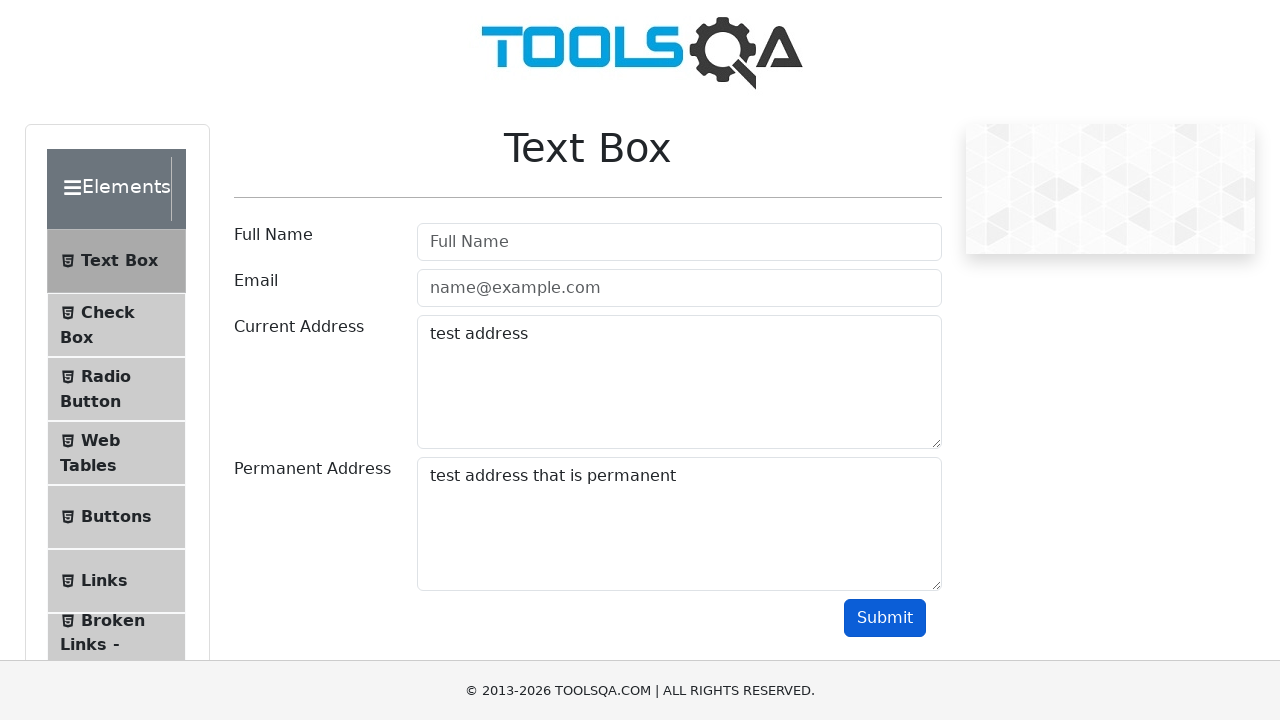